Tests ID selector by clicking on the selenium143 element

Starting URL: http://omayo.blogspot.com

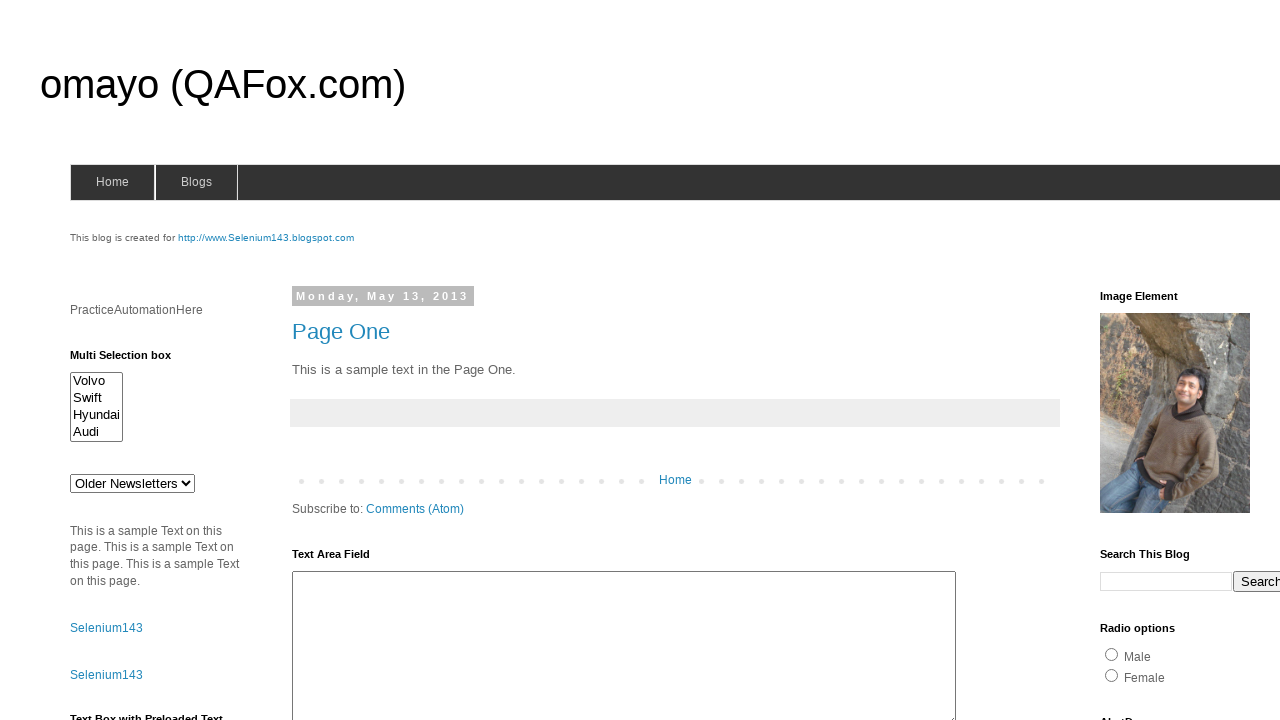

Clicked on selenium143 element using ID selector at (266, 238) on #selenium143
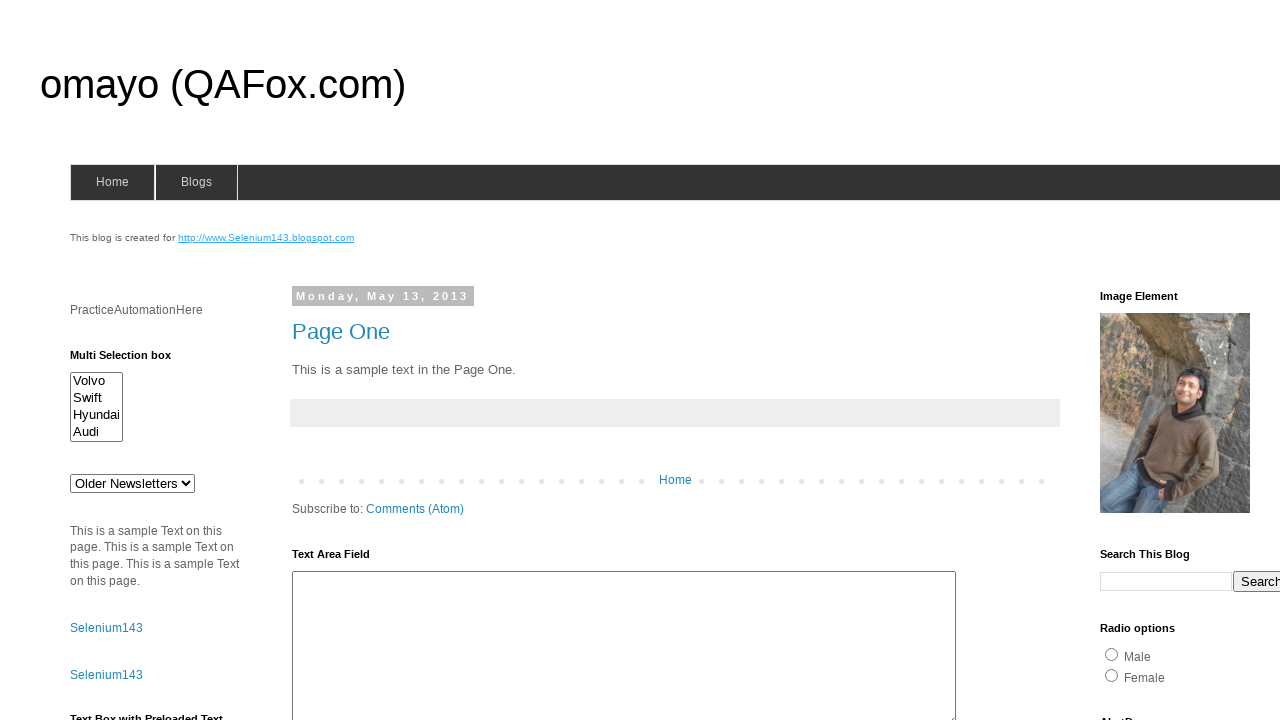

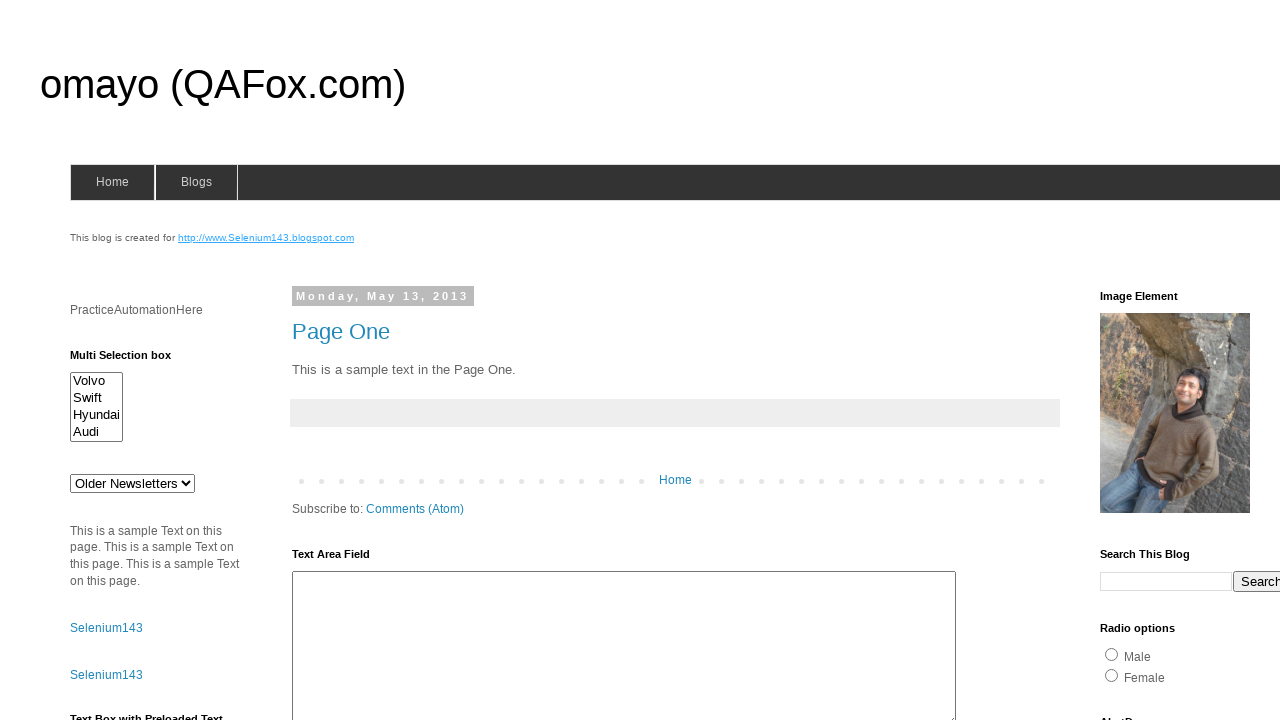